Tests navigation by clicking a link and verifying the resulting URL

Starting URL: https://bonigarcia.dev/selenium-webdriver-java/web-form.html

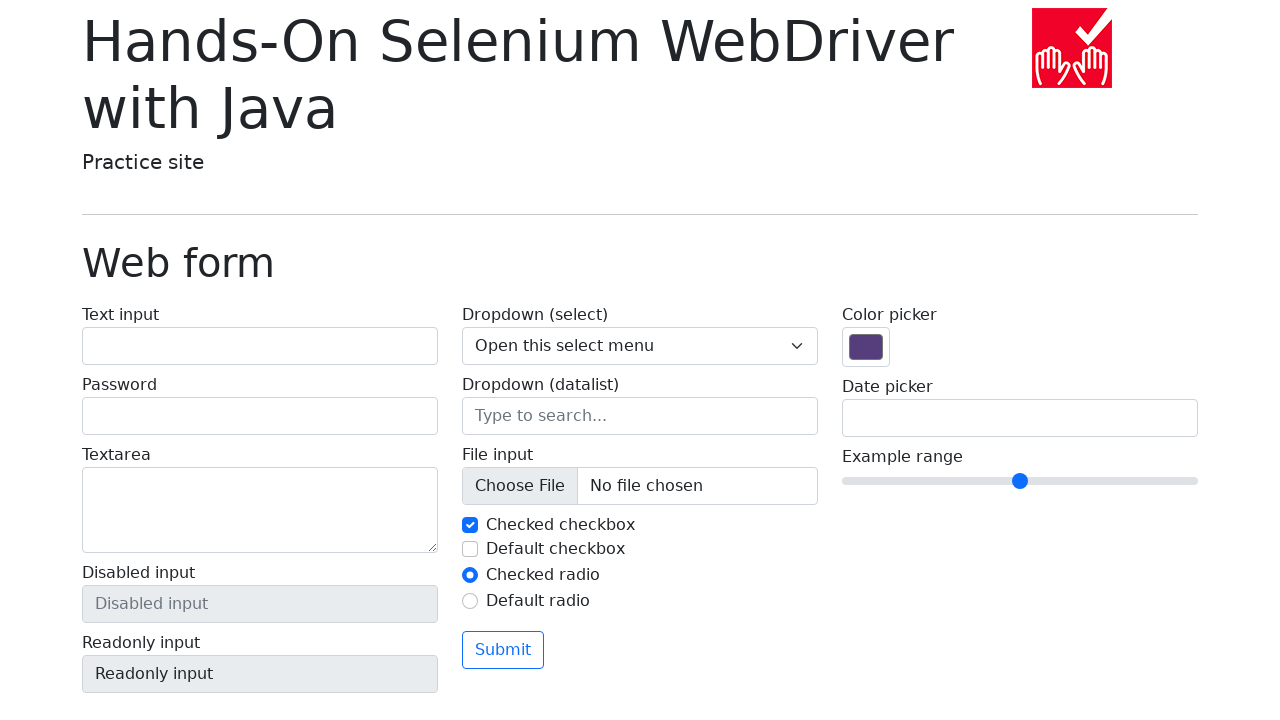

Clicked 'Return to index' link at (143, 711) on text=Return to index
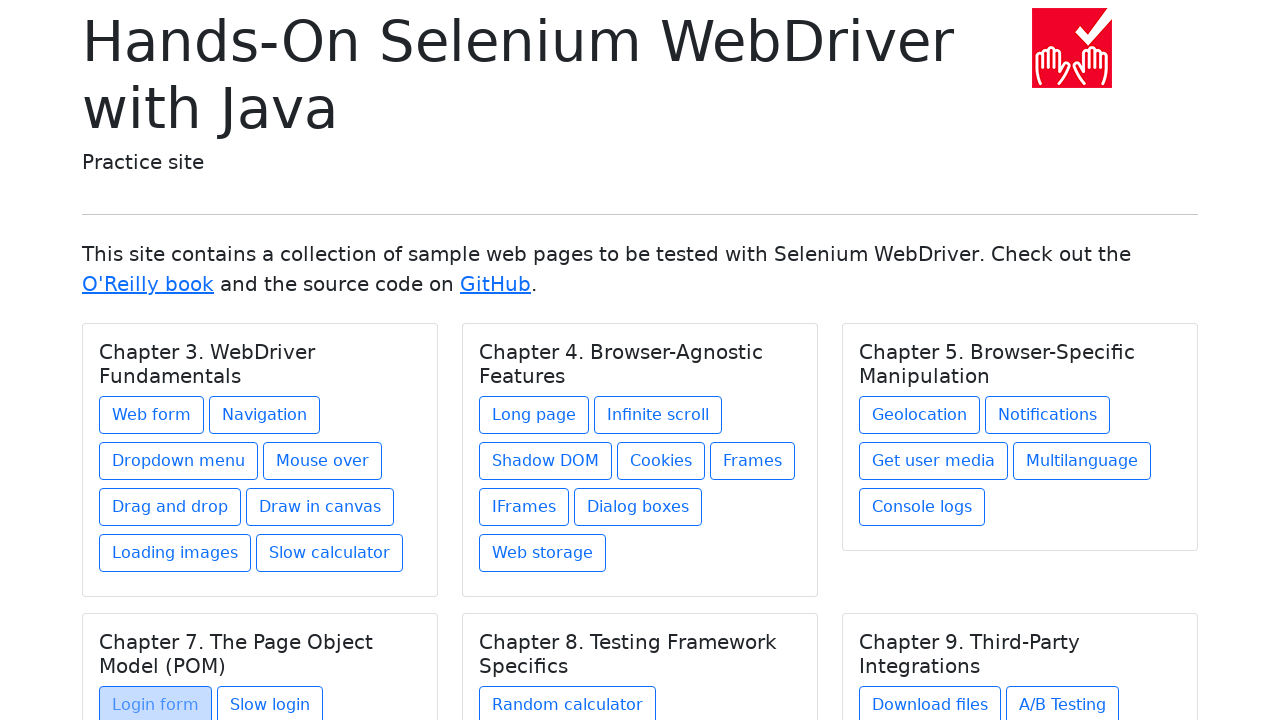

Navigation to index page completed and URL verified as https://bonigarcia.dev/selenium-webdriver-java/index.html
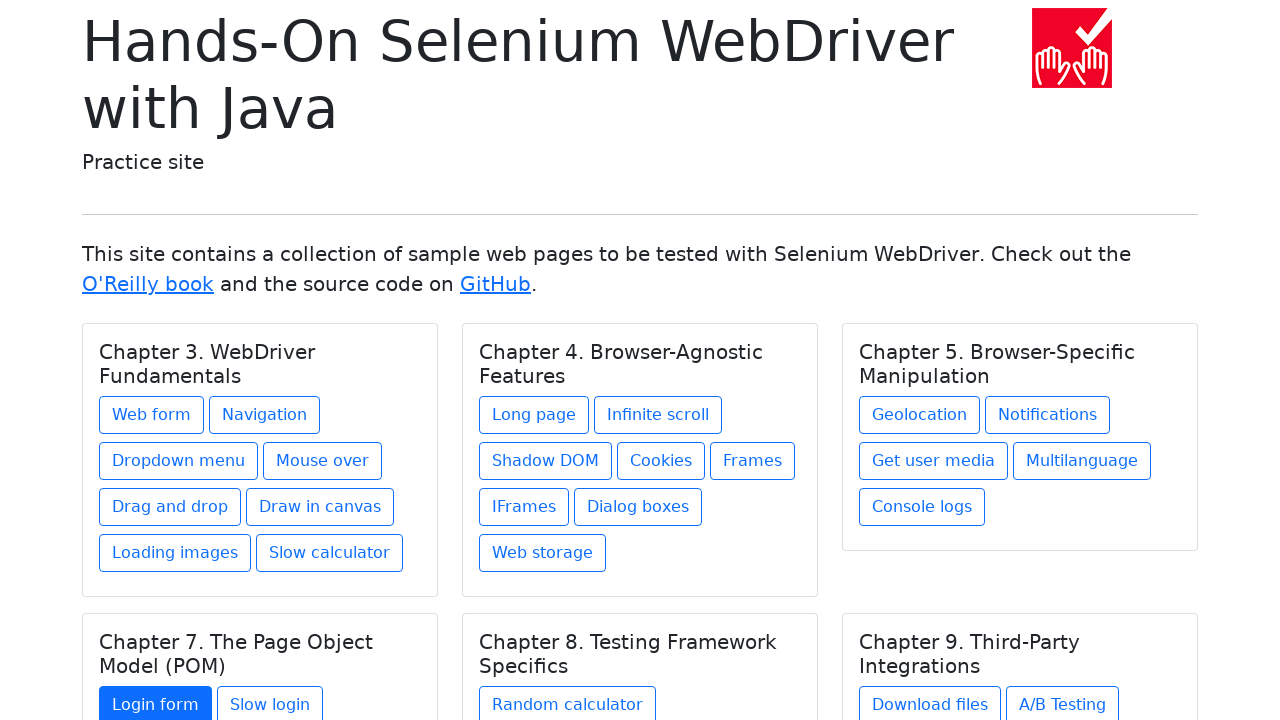

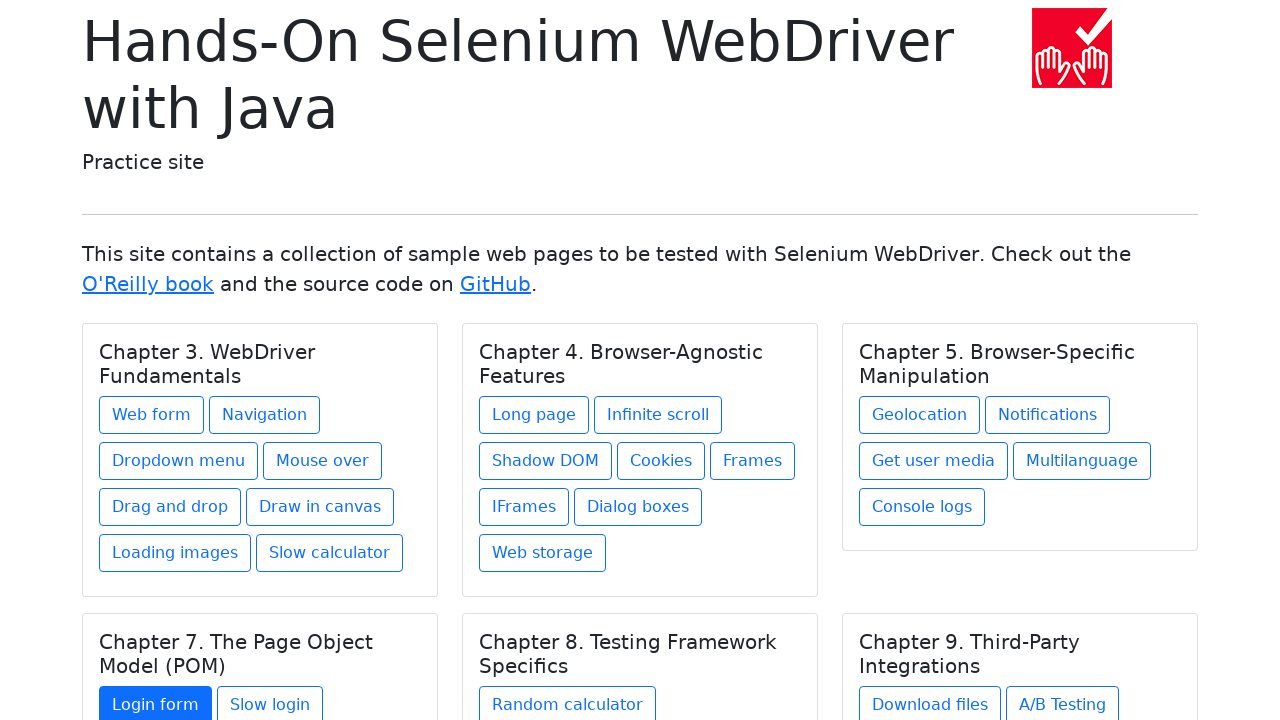